Tests various input field interactions on a practice form including typing text, appending text, clearing fields, and checking if fields are enabled or read-only

Starting URL: https://letcode.in/edit

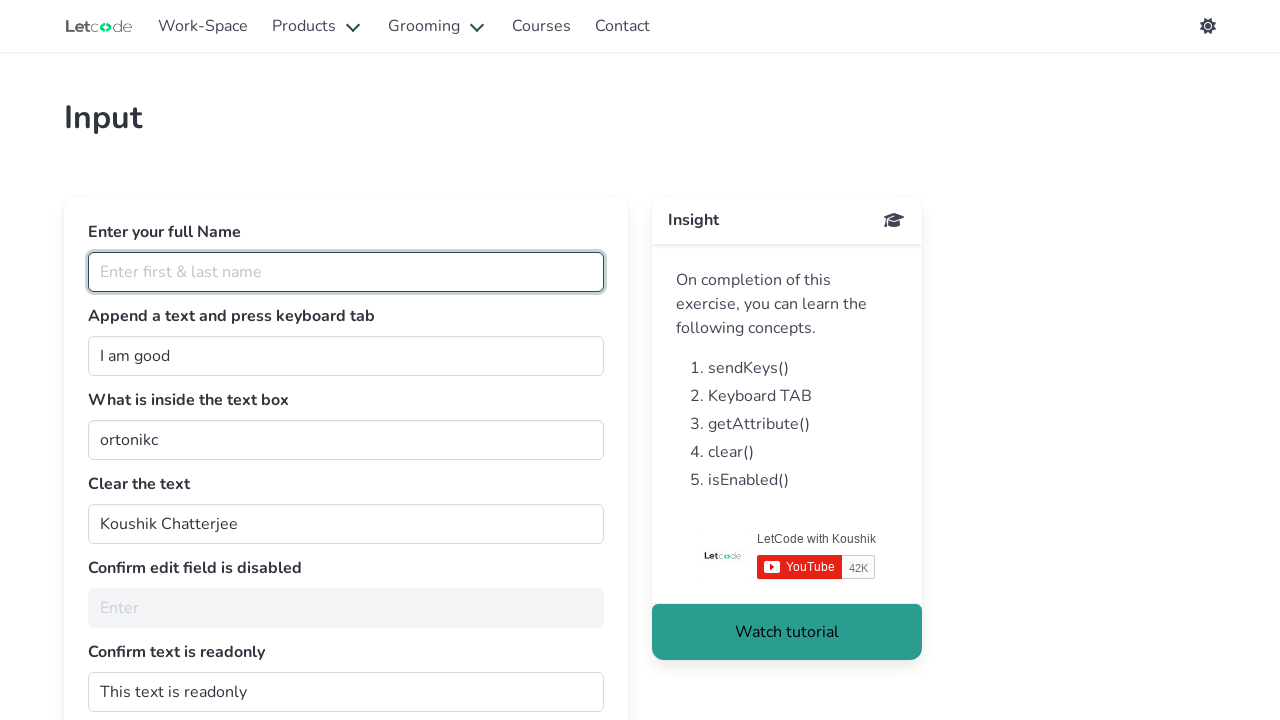

Filled full name field with 'Monkey D Luffy' on #fullName
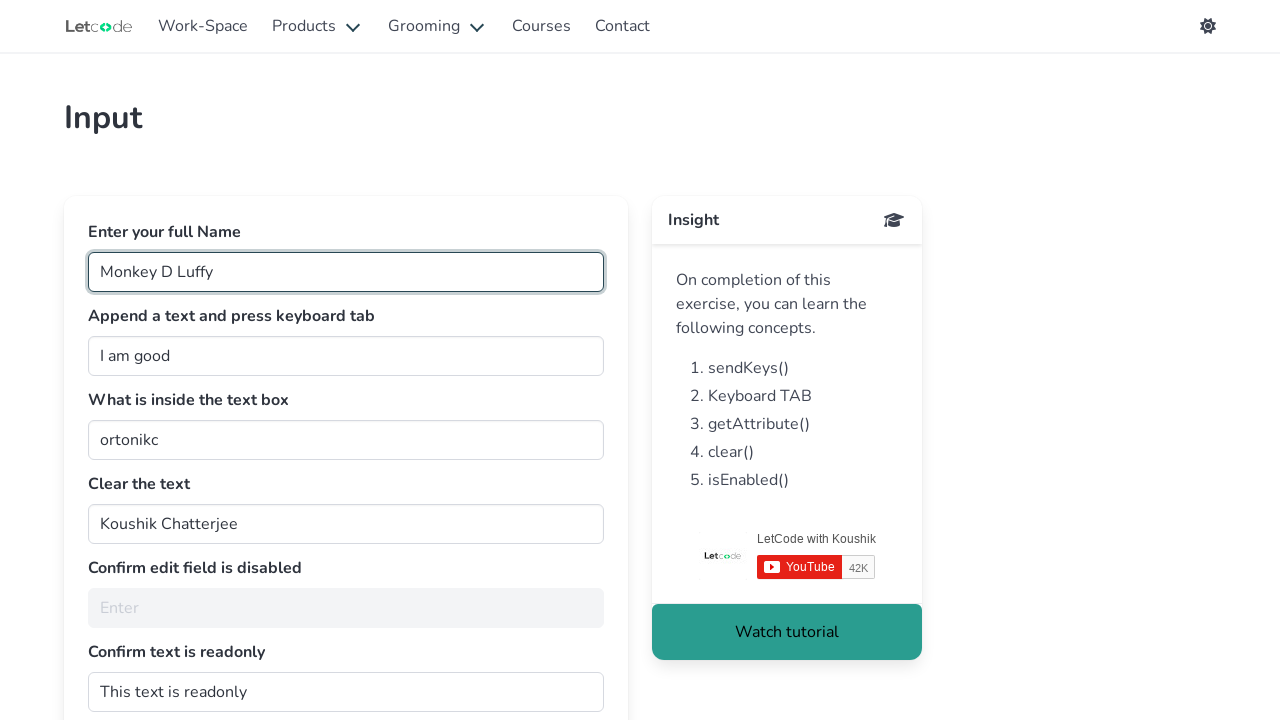

Clicked on join field at (346, 356) on #join
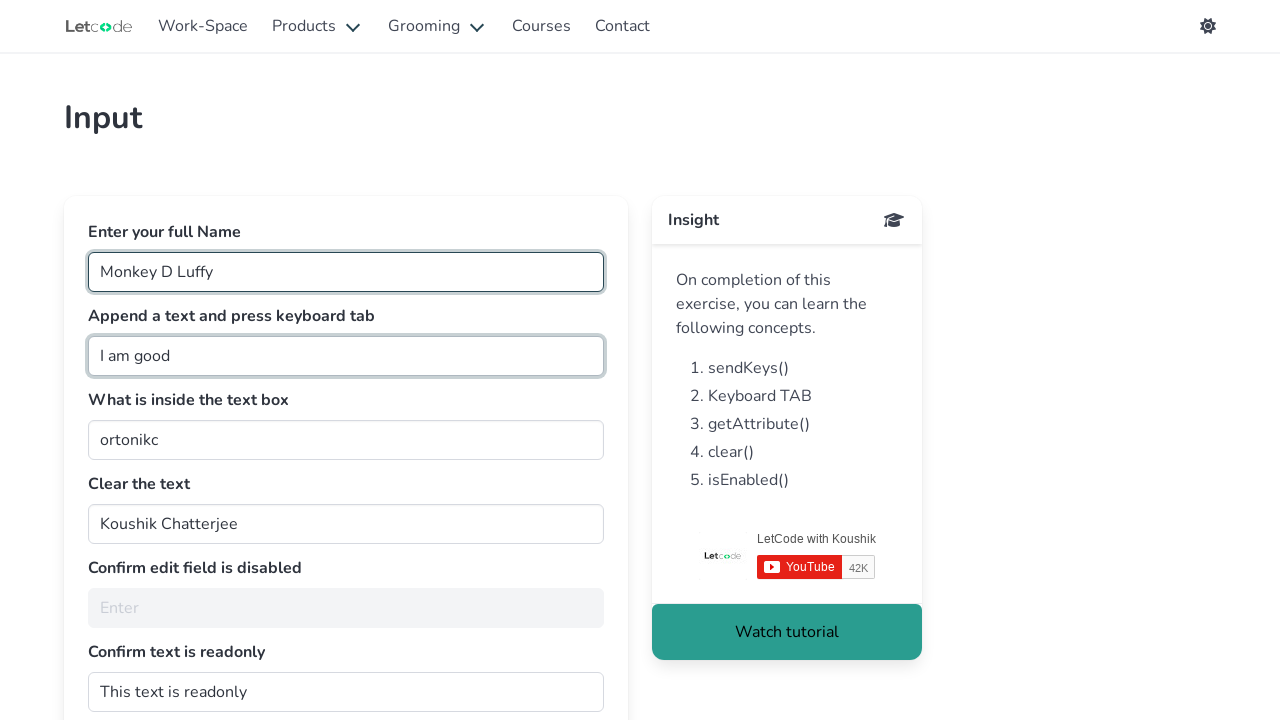

Typed ' Gum Gum Man' to append text to join field
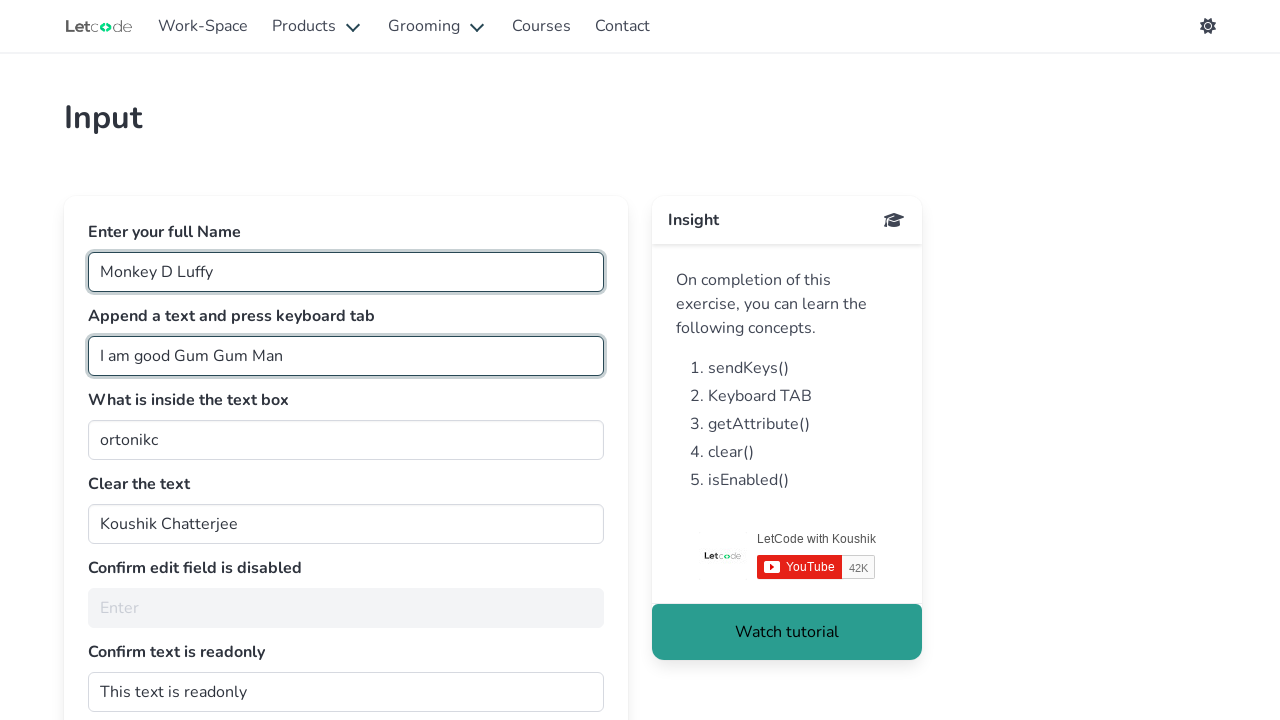

Pressed Tab key to move focus away from join field
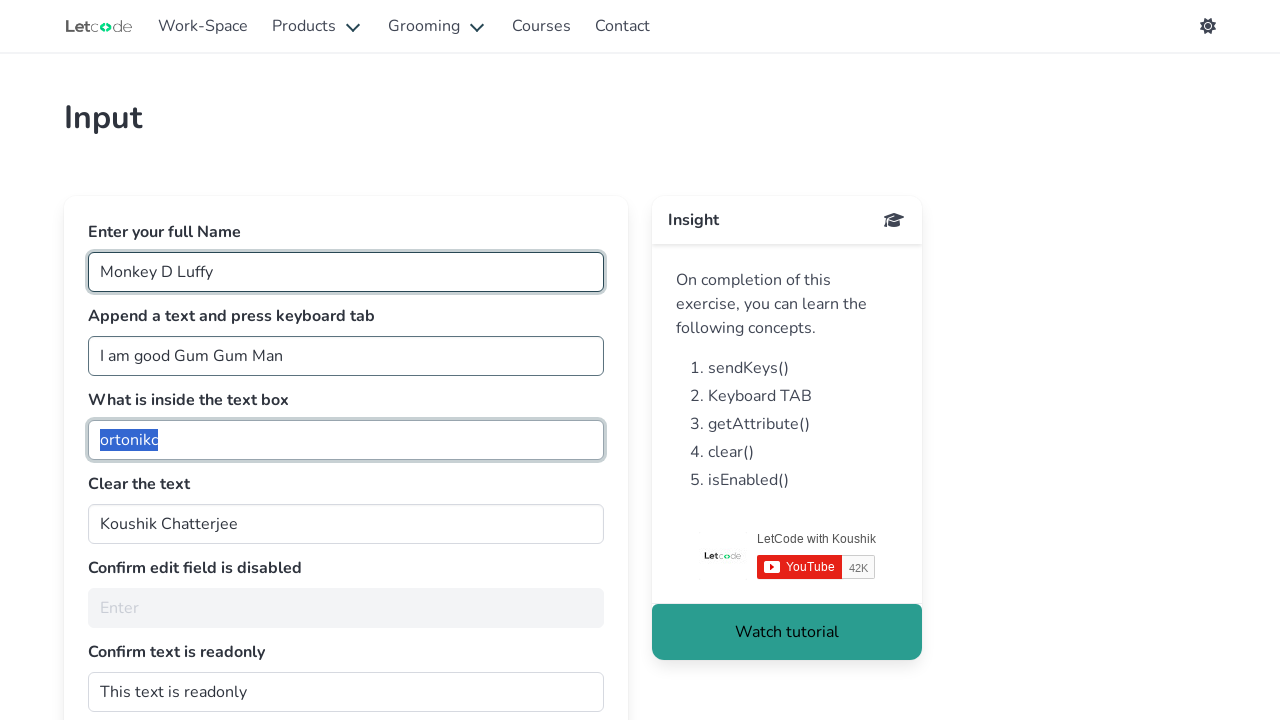

Waited for getMe field to be visible
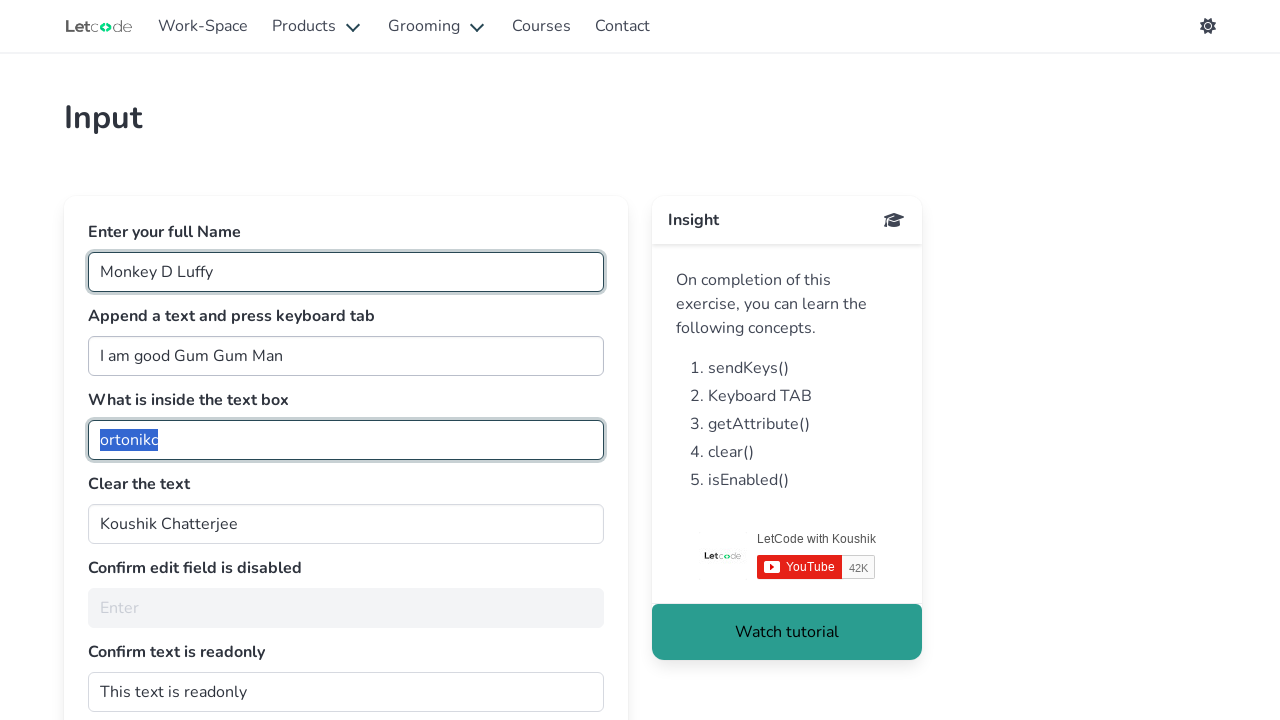

Retrieved value from getMe field: 'ortonikc'
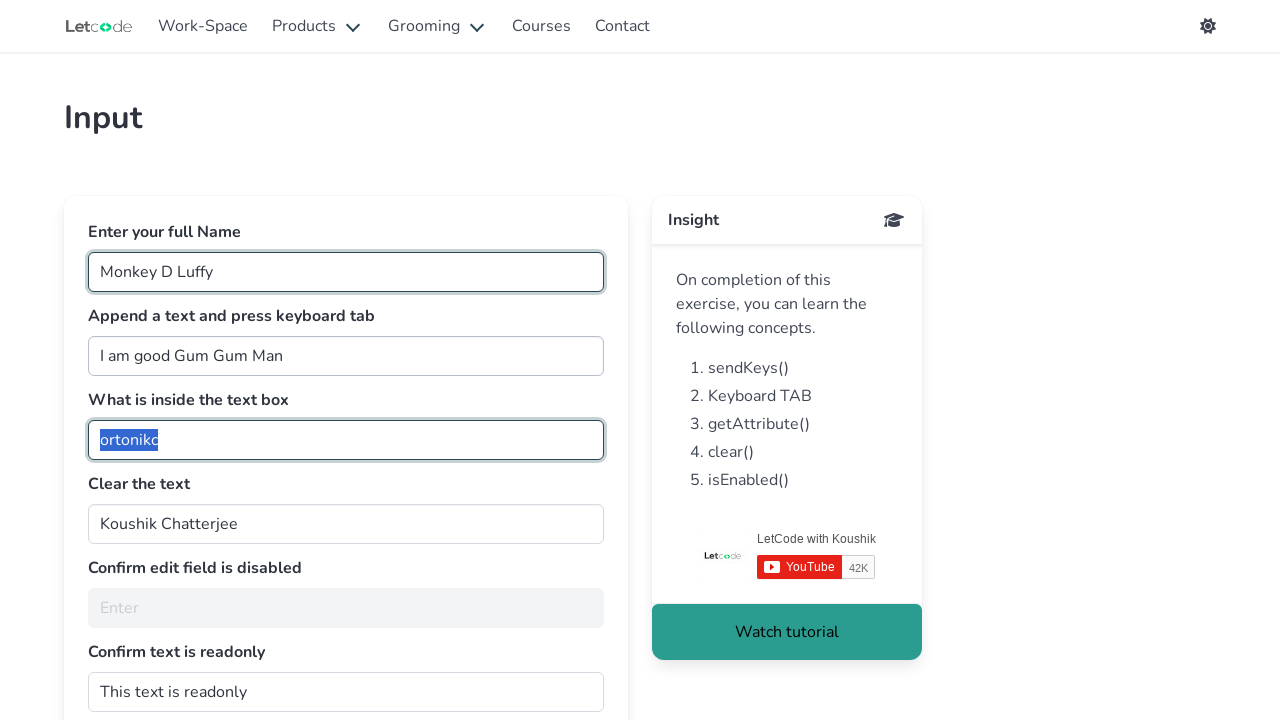

Cleared the clearMe field on #clearMe
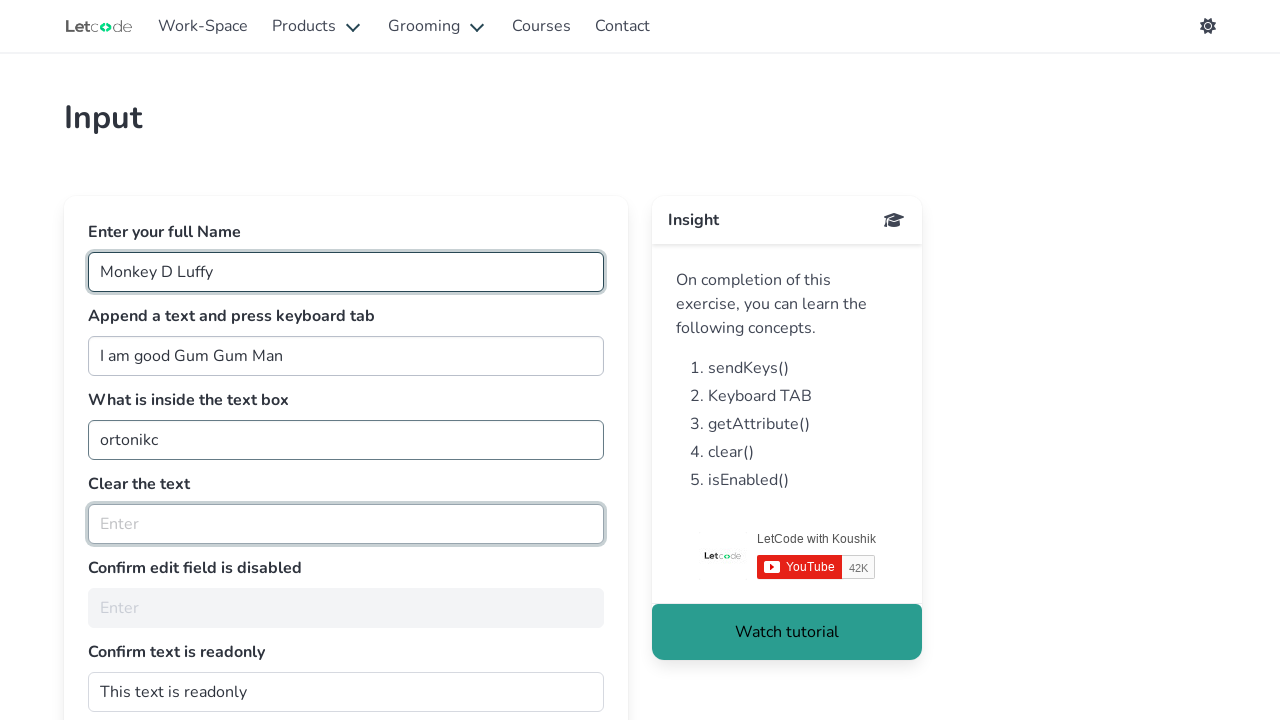

Checked if noEdit field is enabled: False
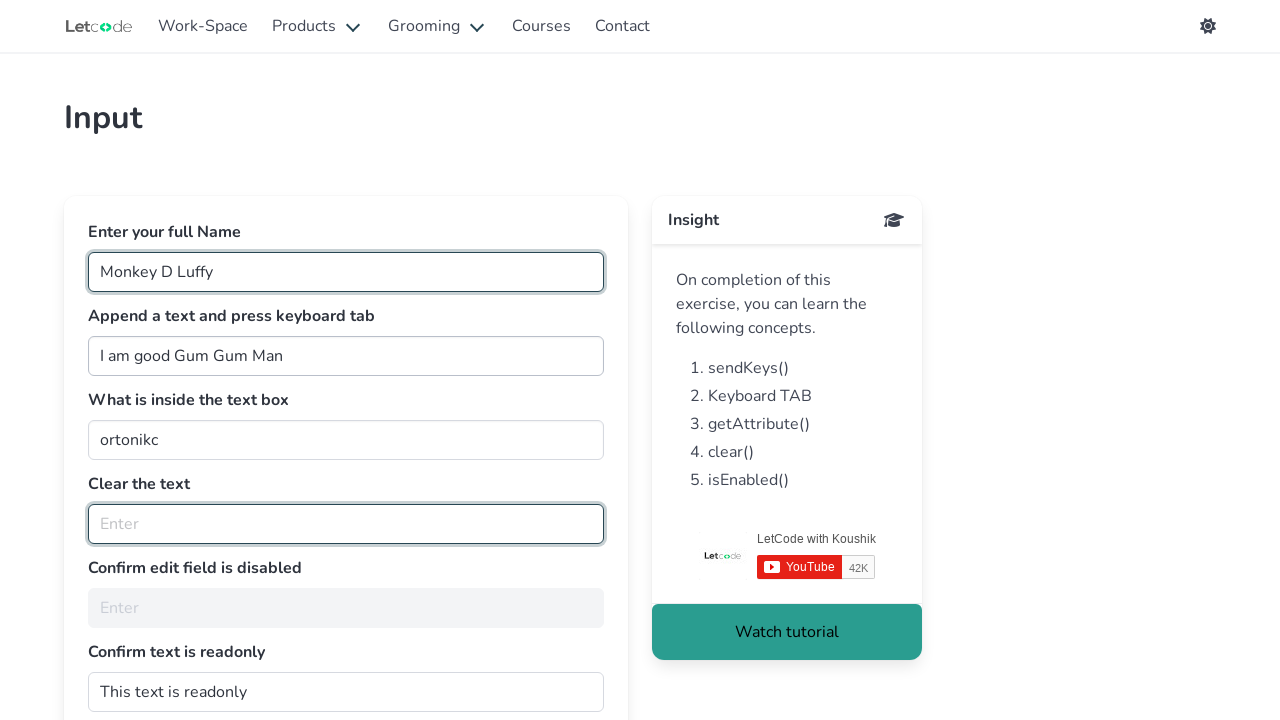

Checked if dontwrite field is read-only: 
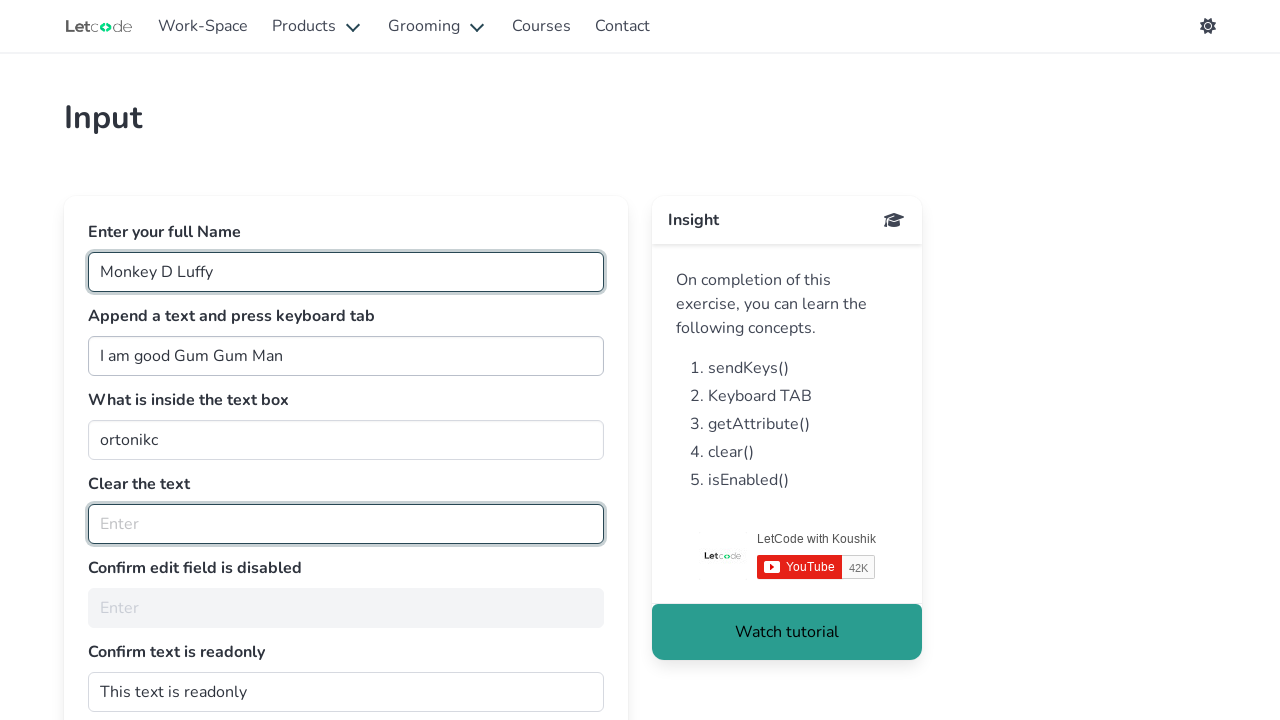

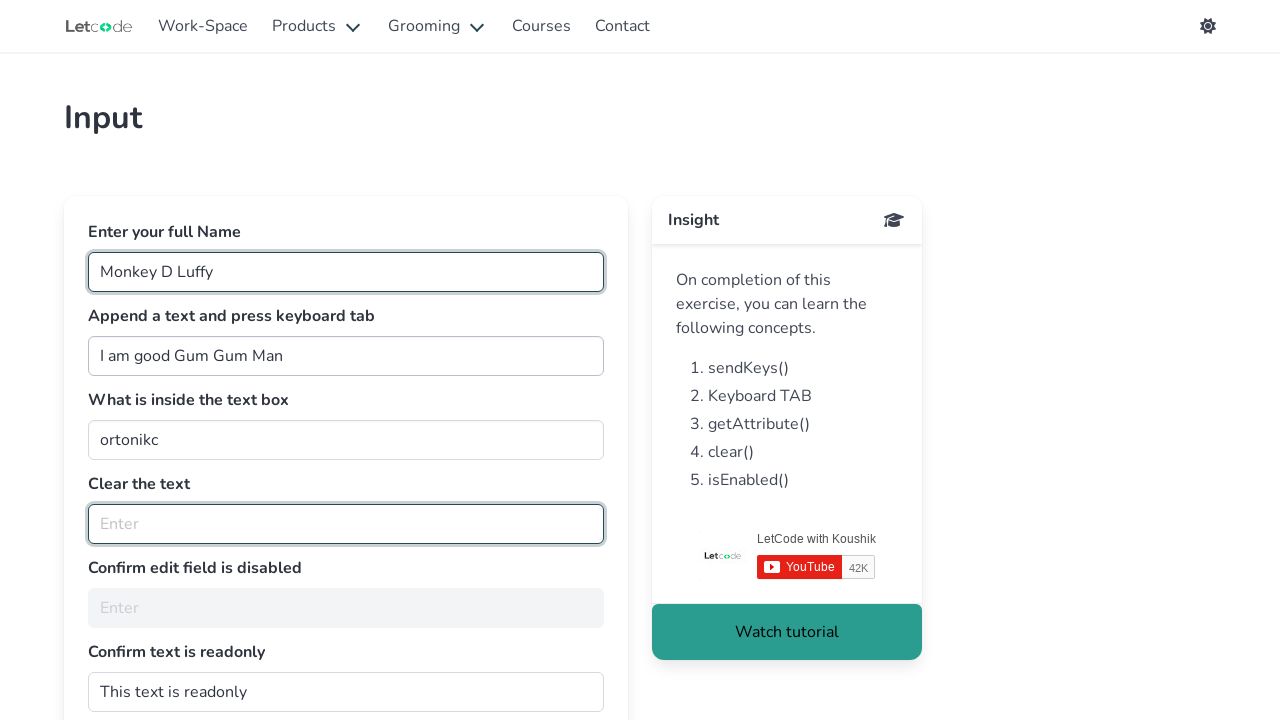